Tests a math challenge form by reading a hidden attribute value, calculating a logarithmic function result, filling in the answer, selecting checkbox and radio button options, and submitting the form.

Starting URL: http://suninjuly.github.io/get_attribute.html

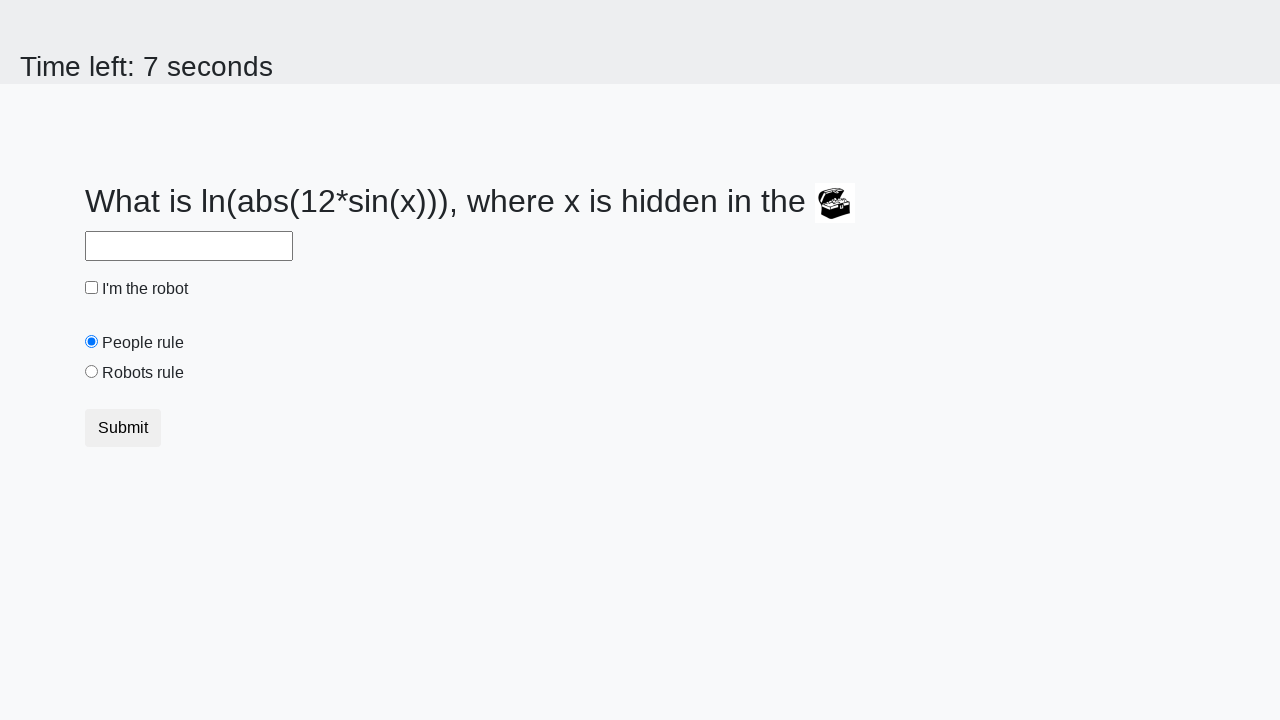

Retrieved hidden attribute value 'valuex' from treasure element
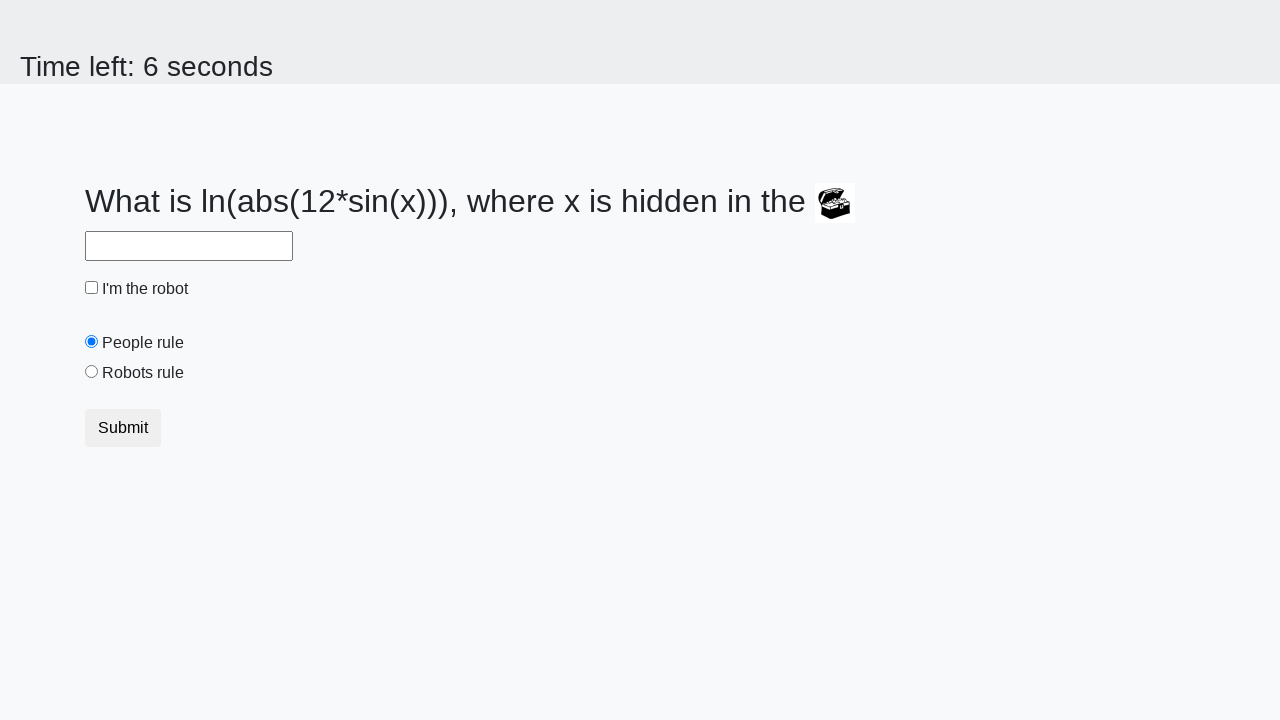

Calculated logarithmic function result: 1.636701273223551
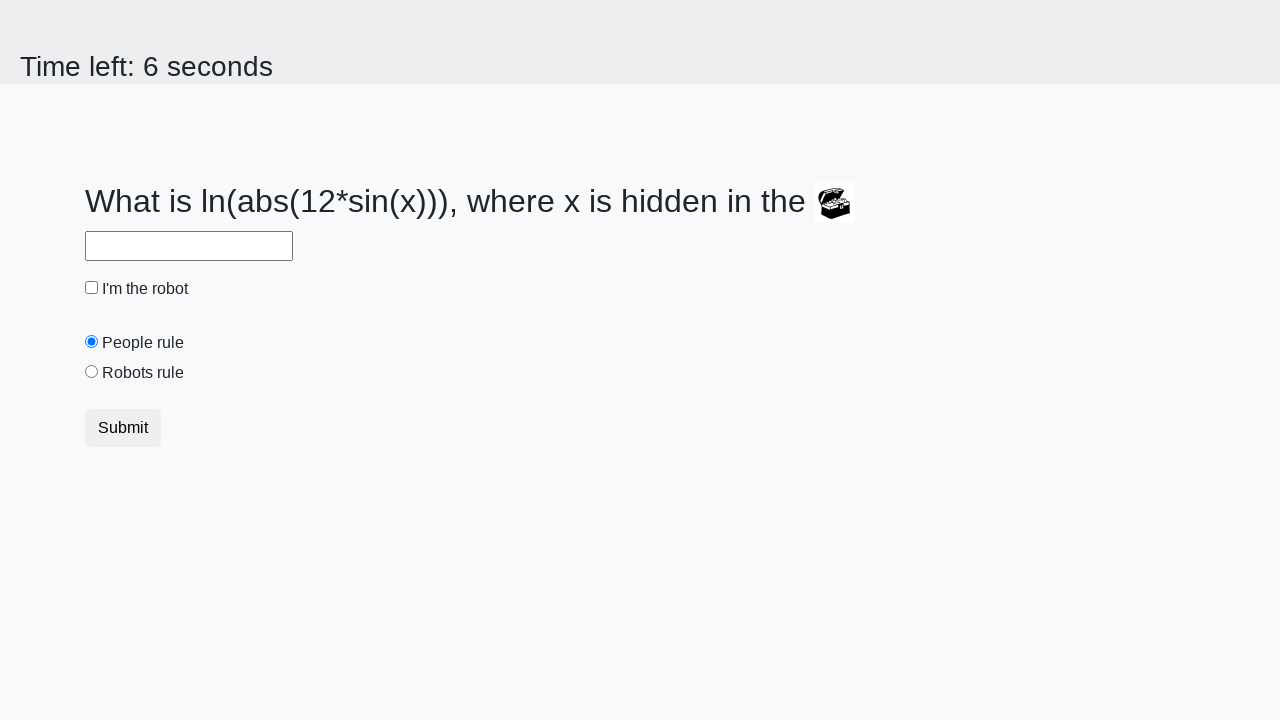

Filled answer field with calculated value on #answer
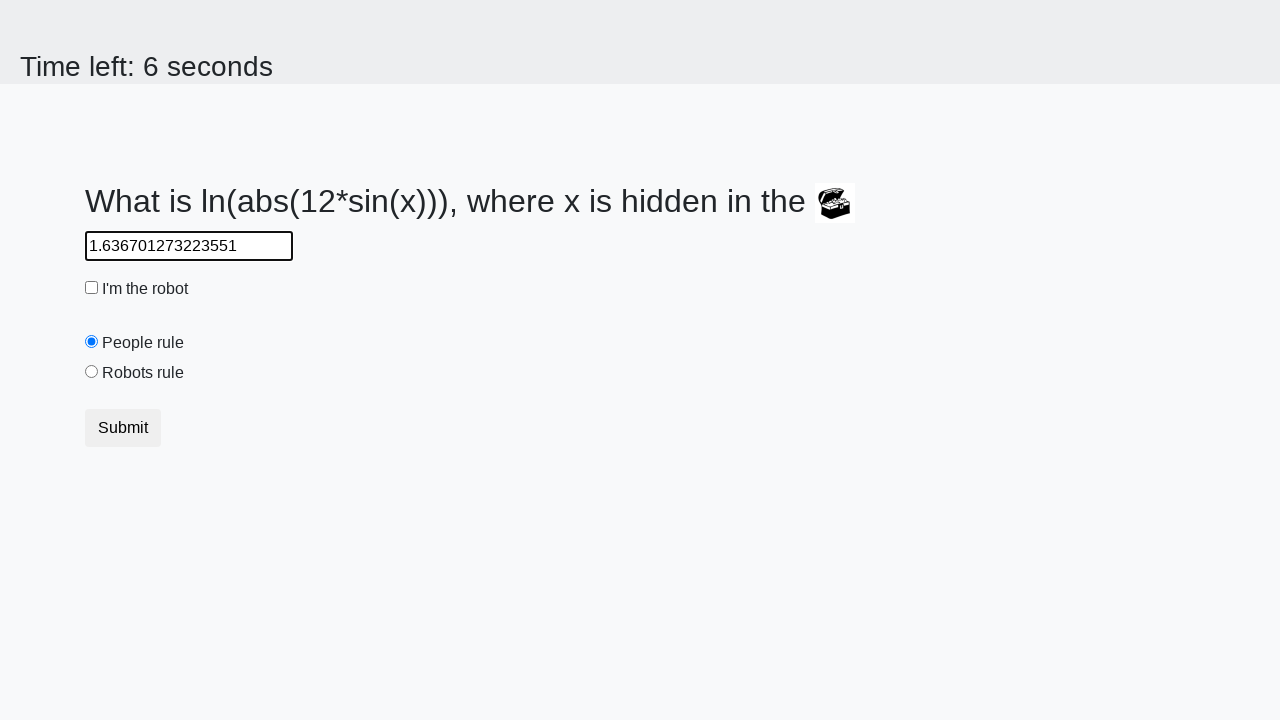

Checked robot checkbox at (92, 288) on #robotCheckbox
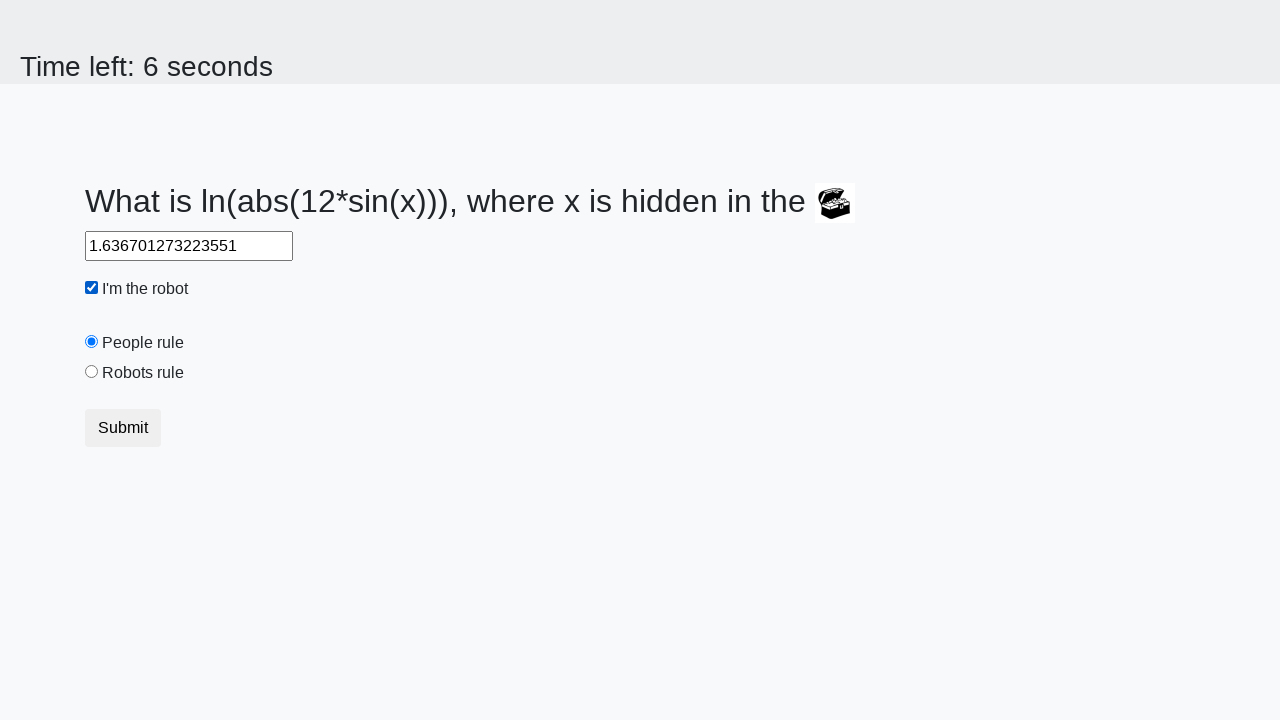

Selected 'robots rule' radio button at (92, 372) on #robotsRule
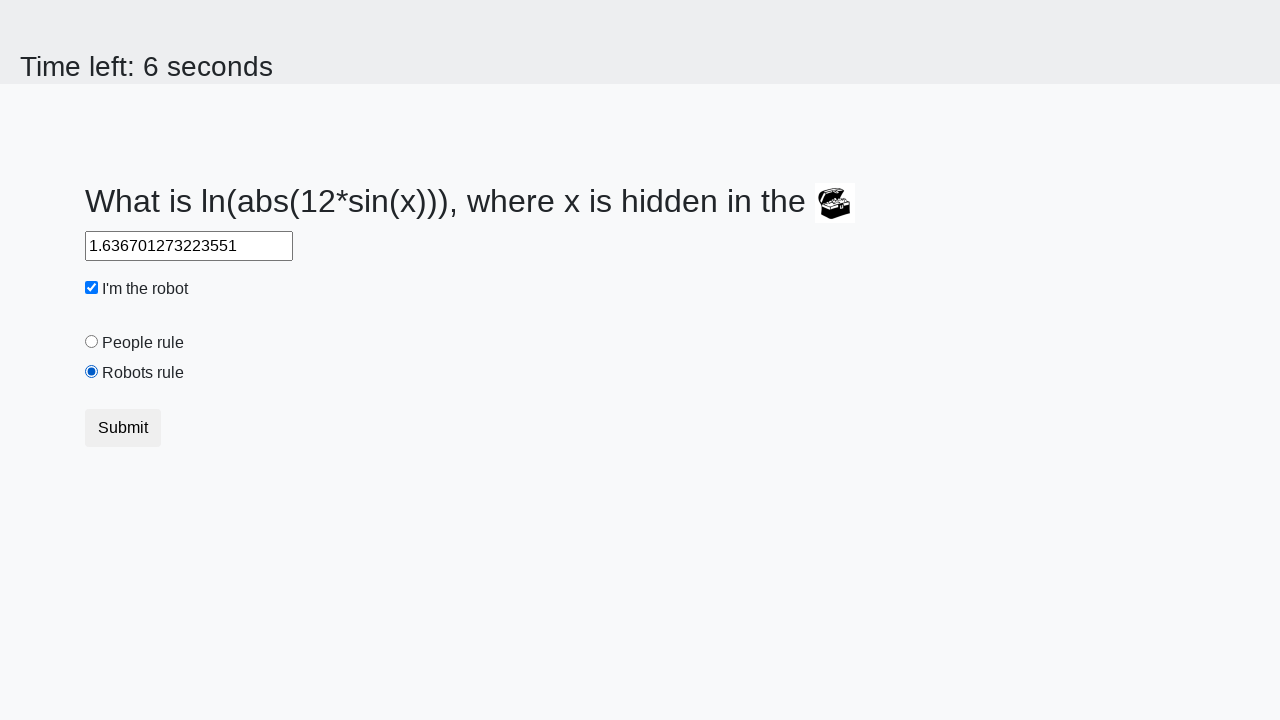

Clicked form submit button at (123, 428) on .btn
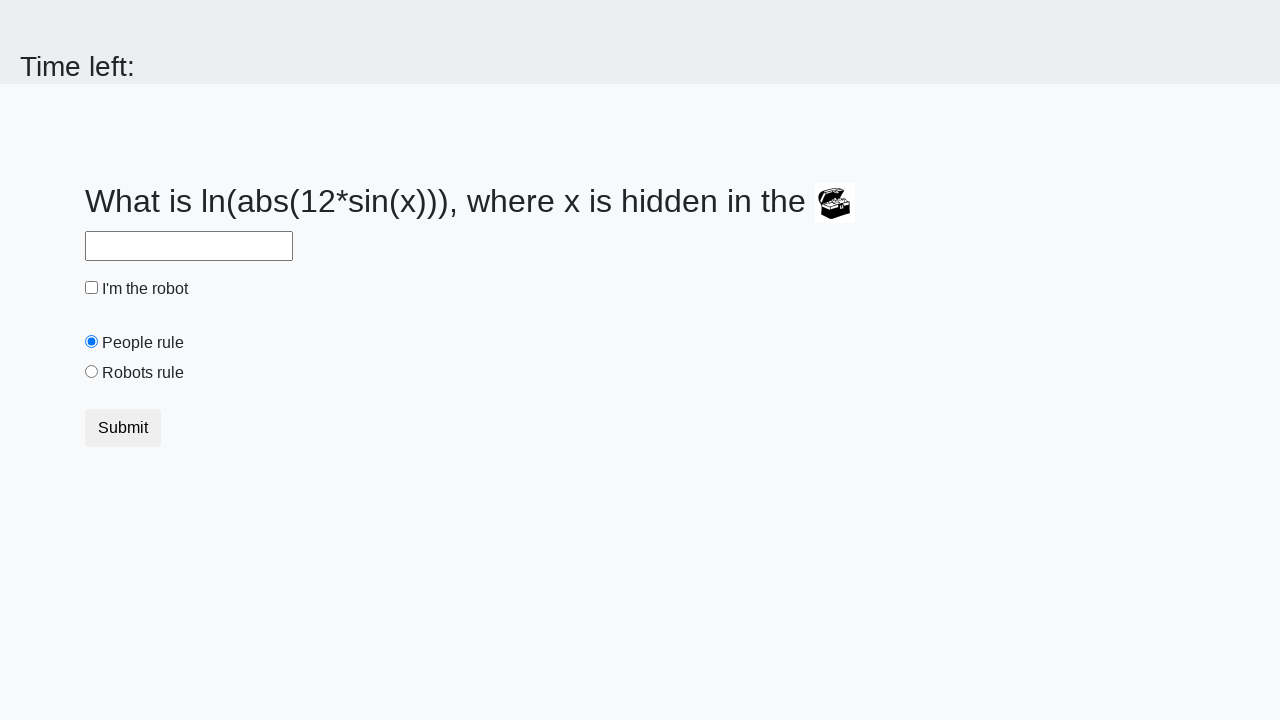

Waited for form submission response
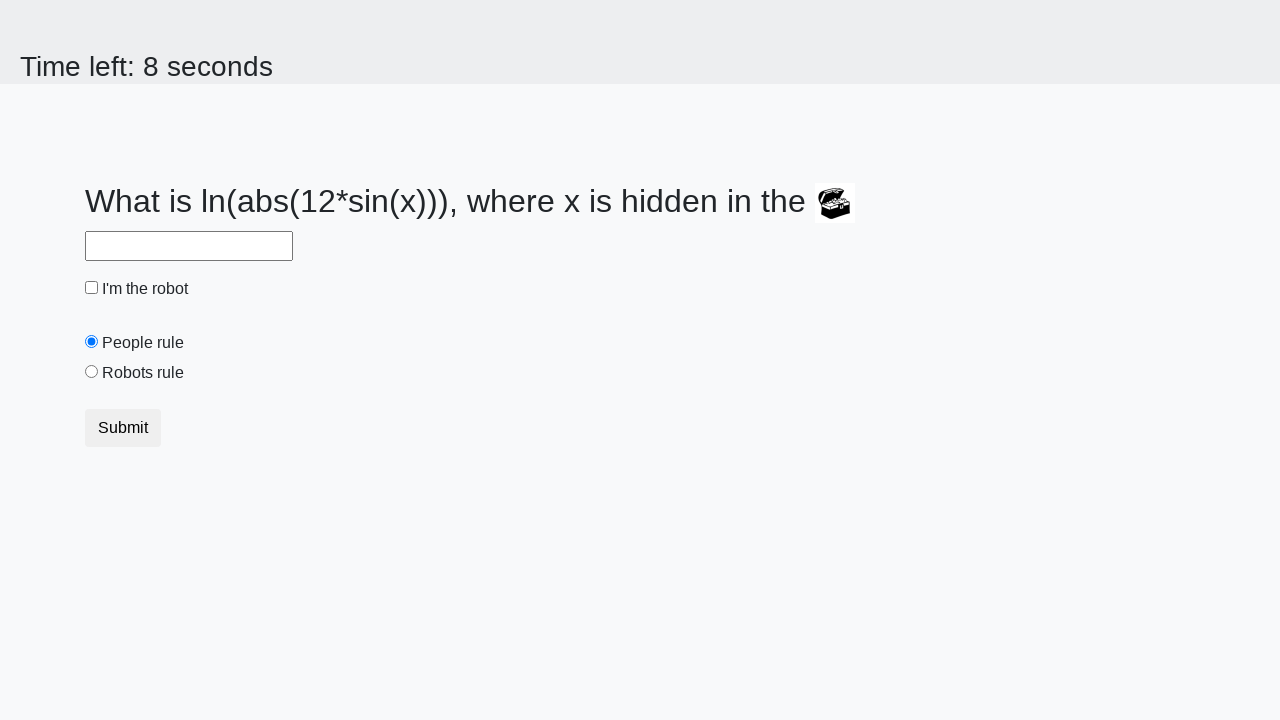

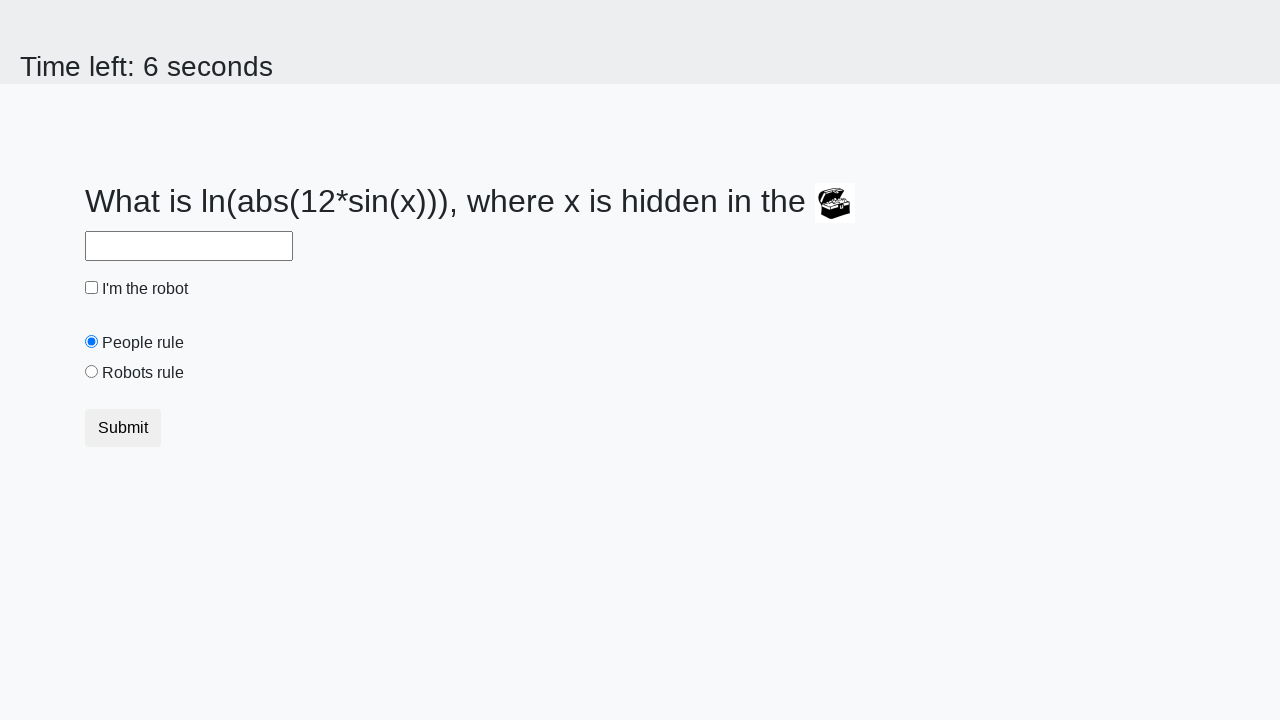